Tests file upload functionality by navigating to a drag-and-drop file upload page and interacting with the file input element

Starting URL: https://demoapps.qspiders.com/ui/fileUpload/drag?sublist=2

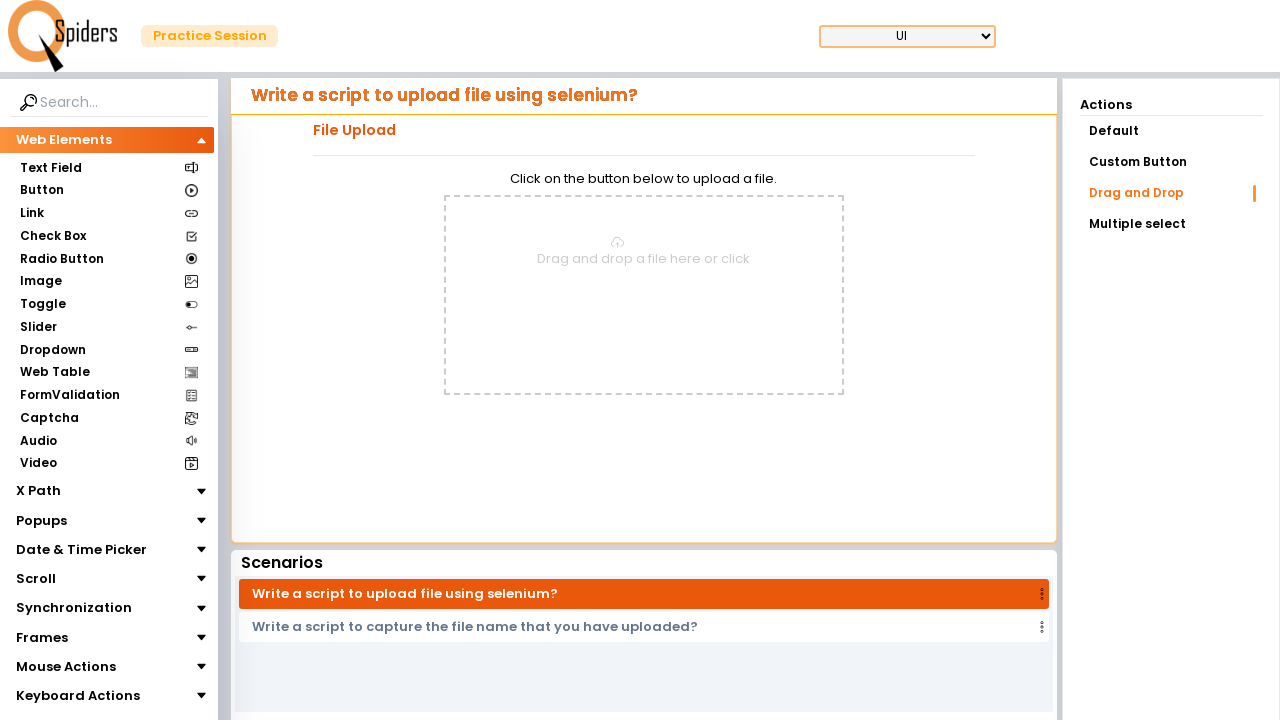

File input element is present on drag-and-drop upload page
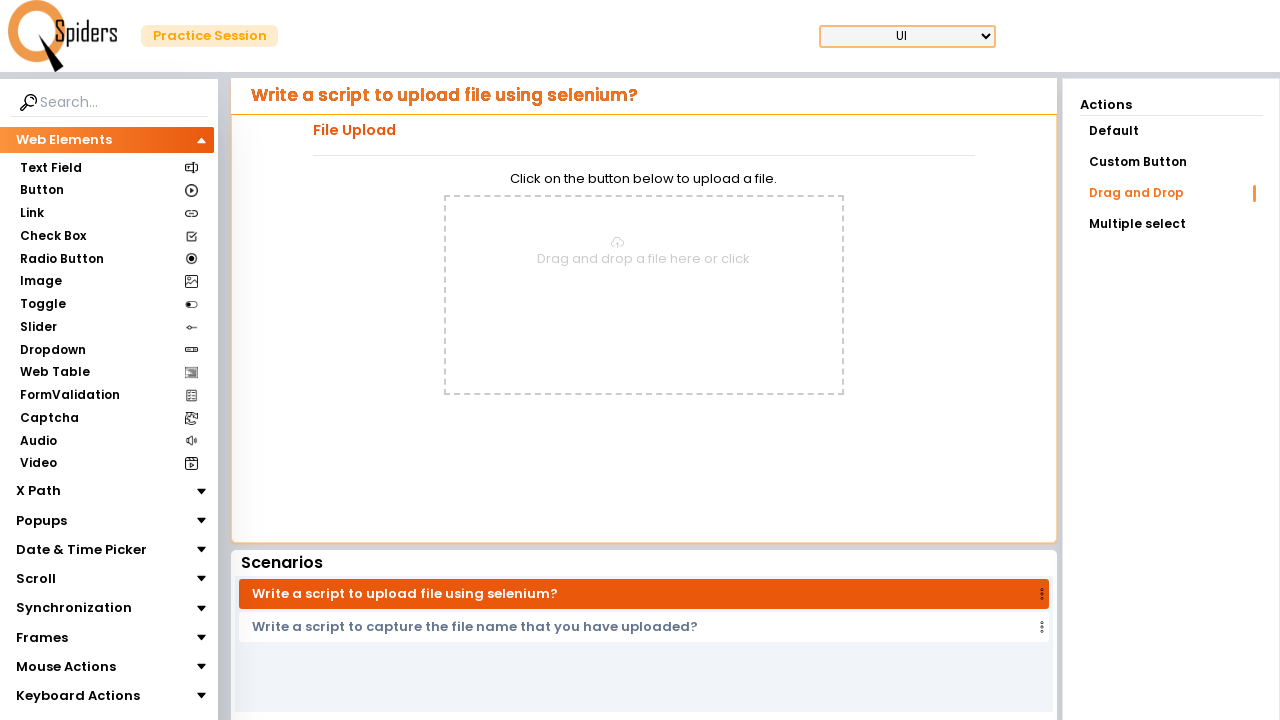

Created temporary CSV test file with sample data
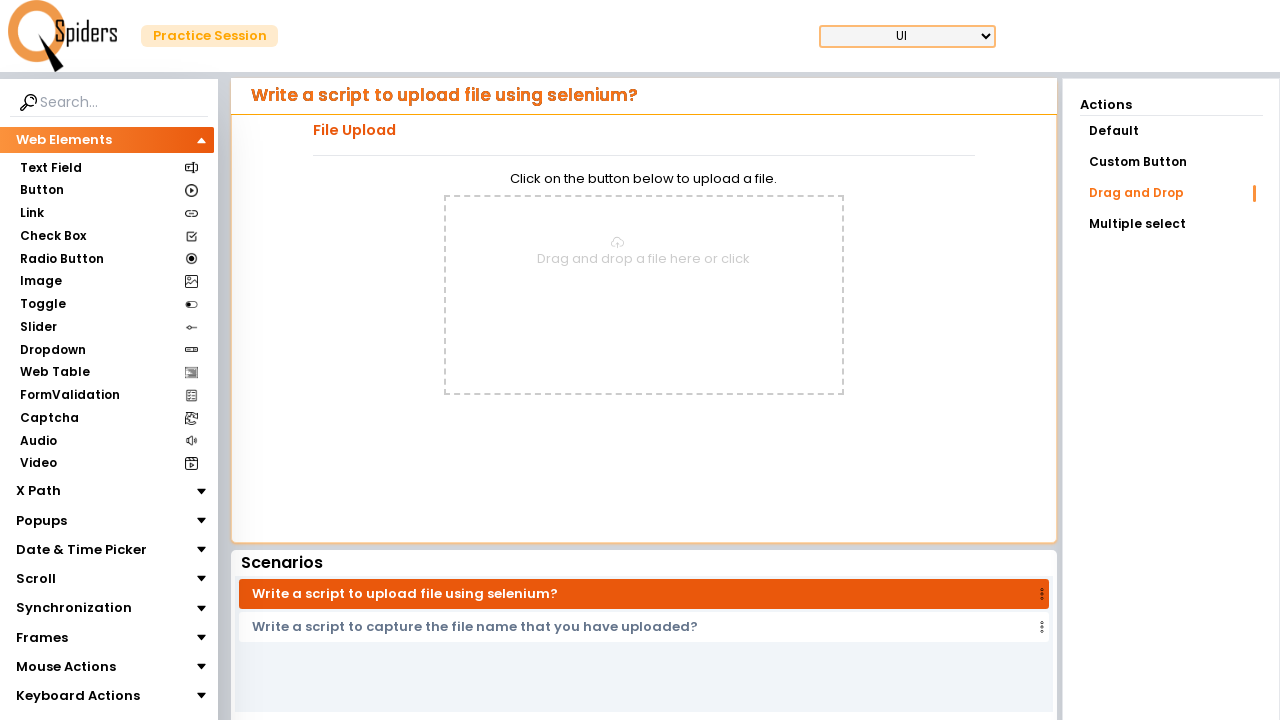

Uploaded CSV test file to file input element
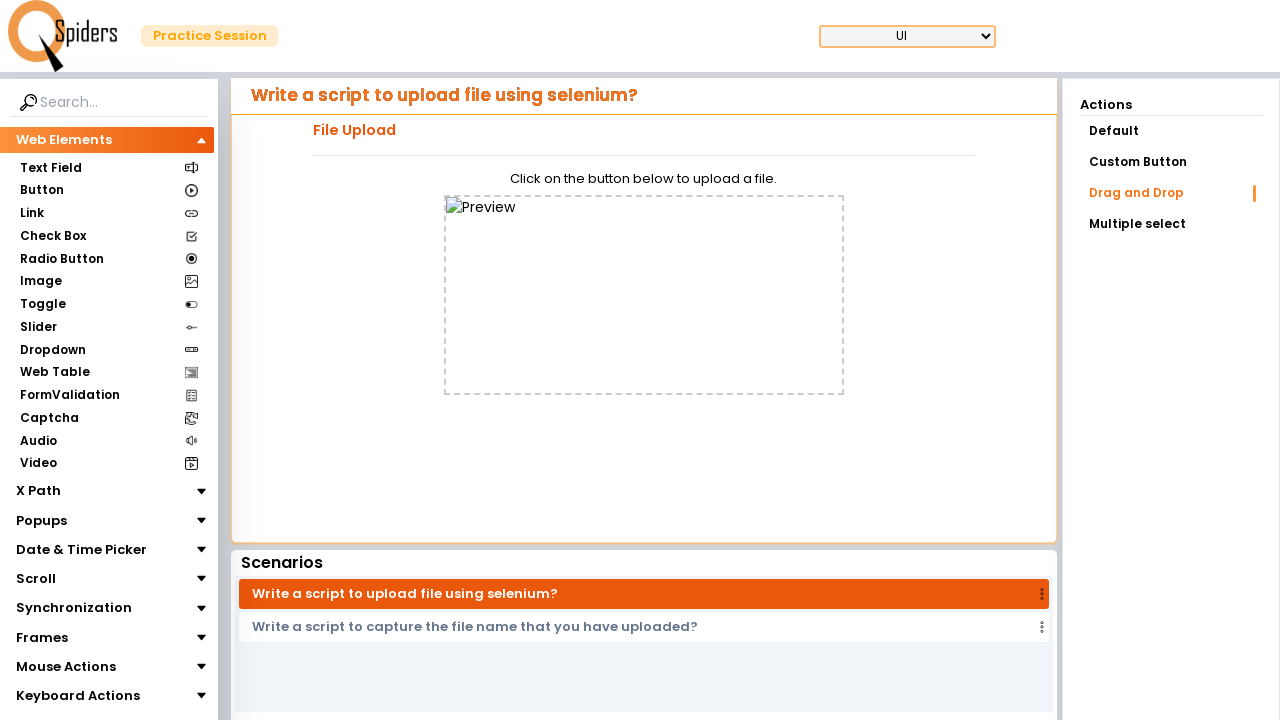

Cleaned up temporary test file
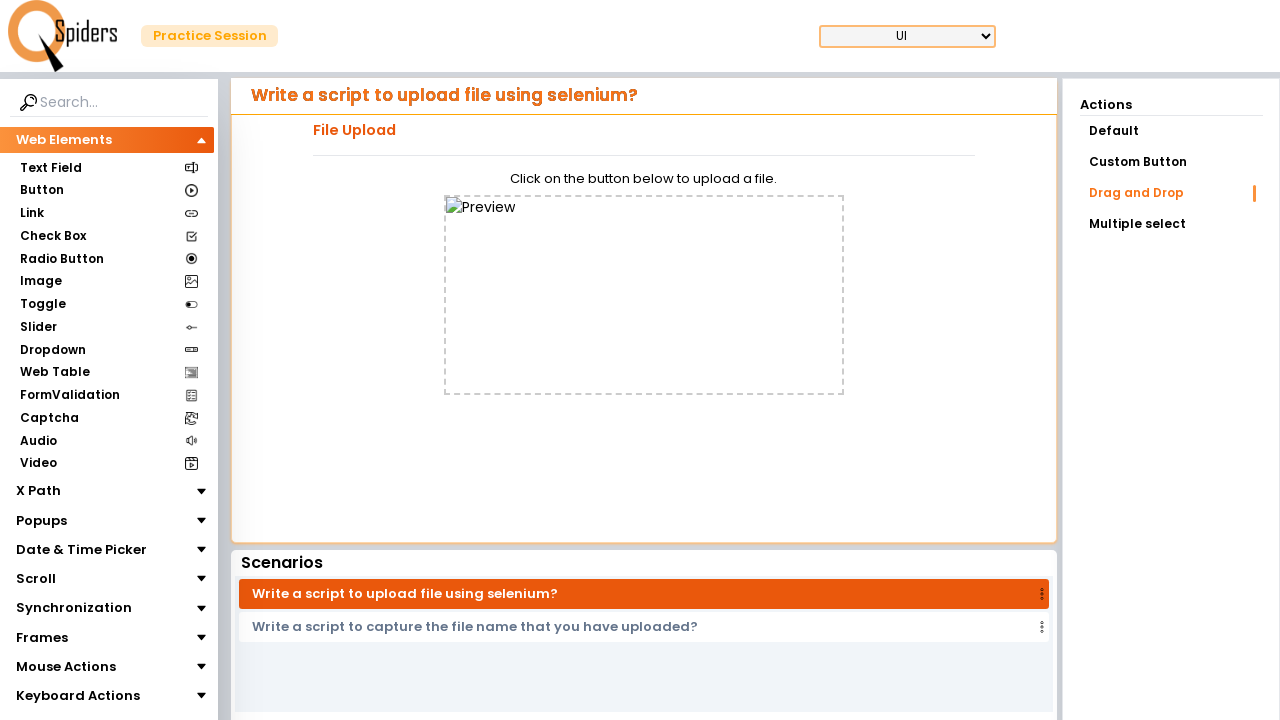

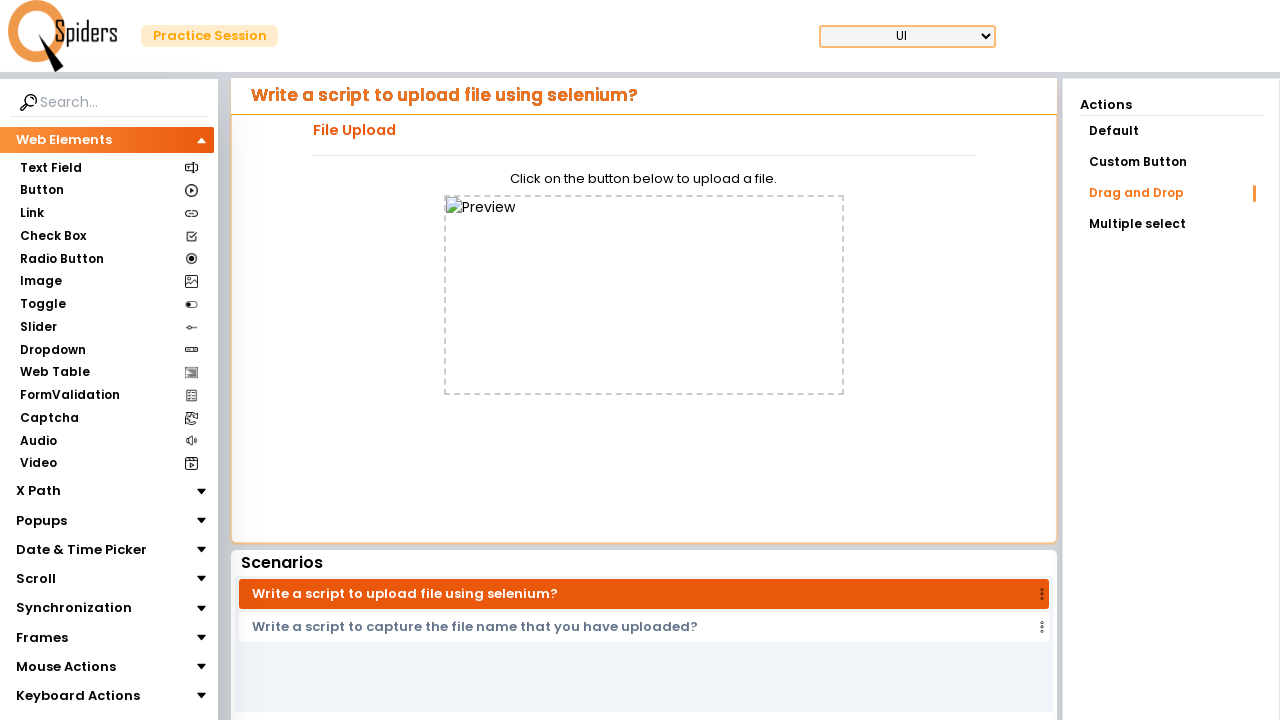